Tests the ability to select a checkbox by clicking on an unchecked checkbox and verifying it becomes selected

Starting URL: https://the-internet.herokuapp.com/checkboxes

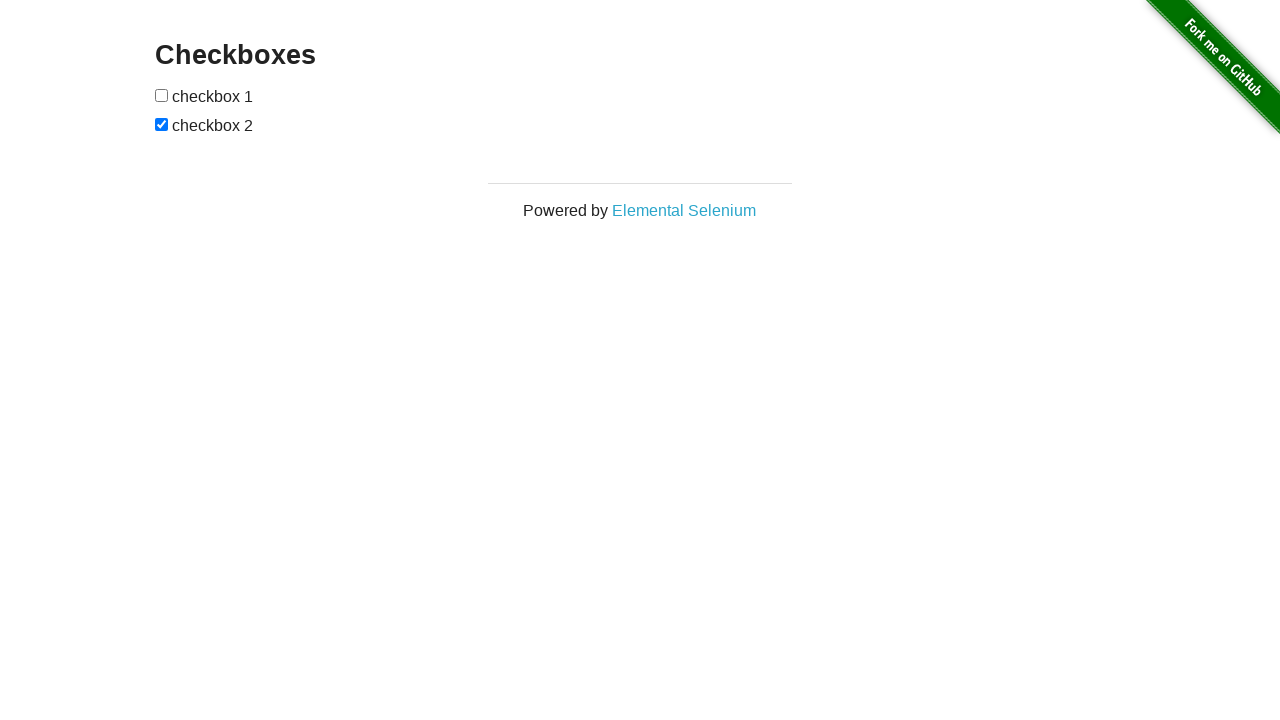

Located the first checkbox on the page
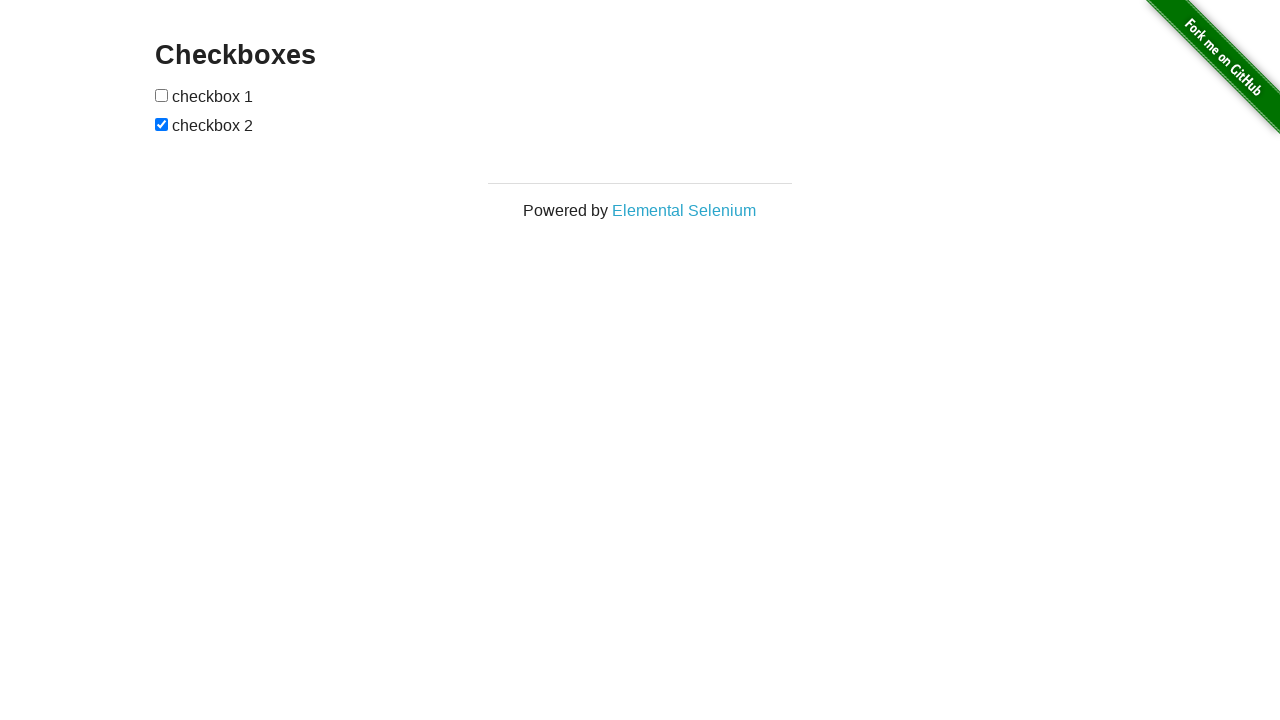

Verified checkbox is currently unchecked
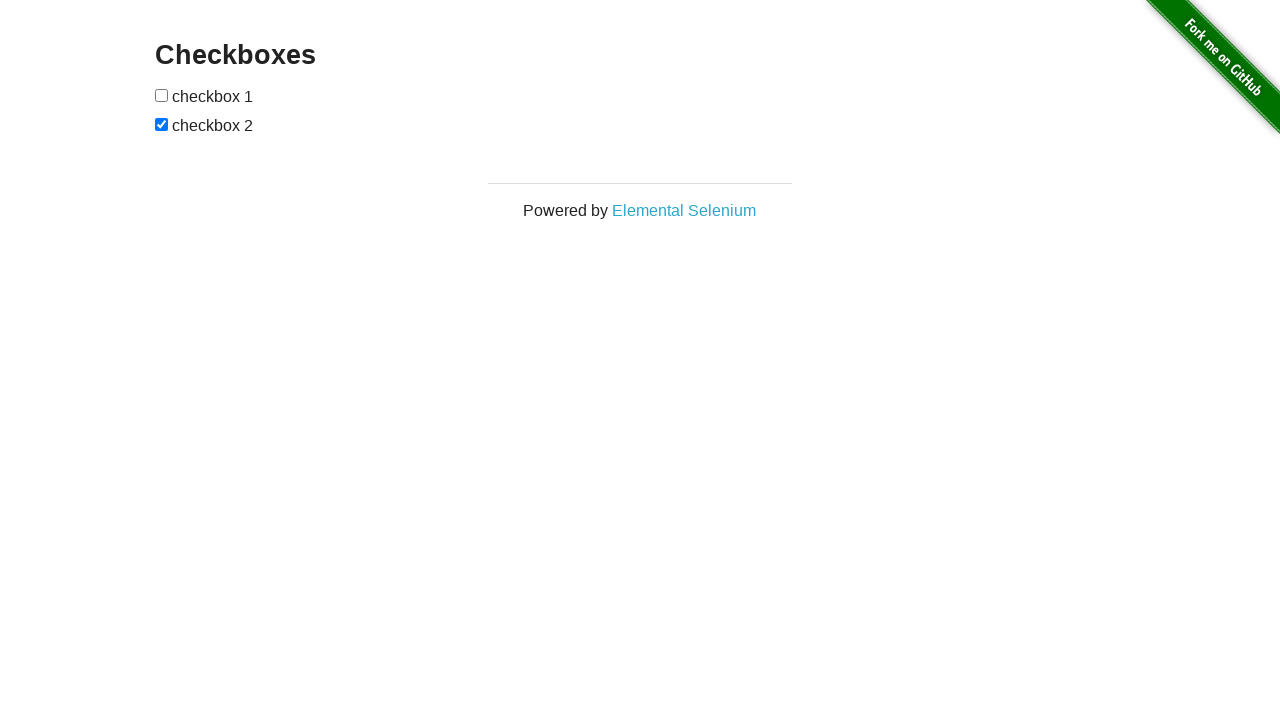

Clicked the unchecked checkbox to select it at (162, 95) on xpath=//form[@id]//input[1]
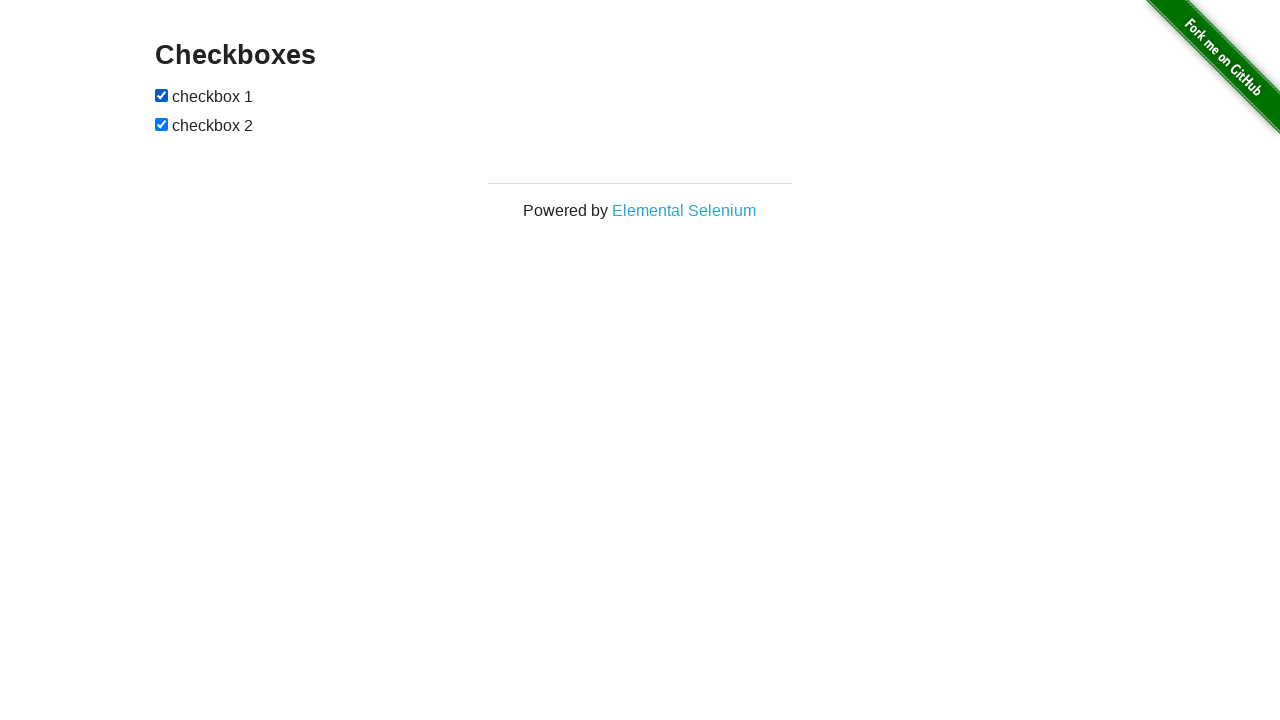

Verified checkbox is now selected
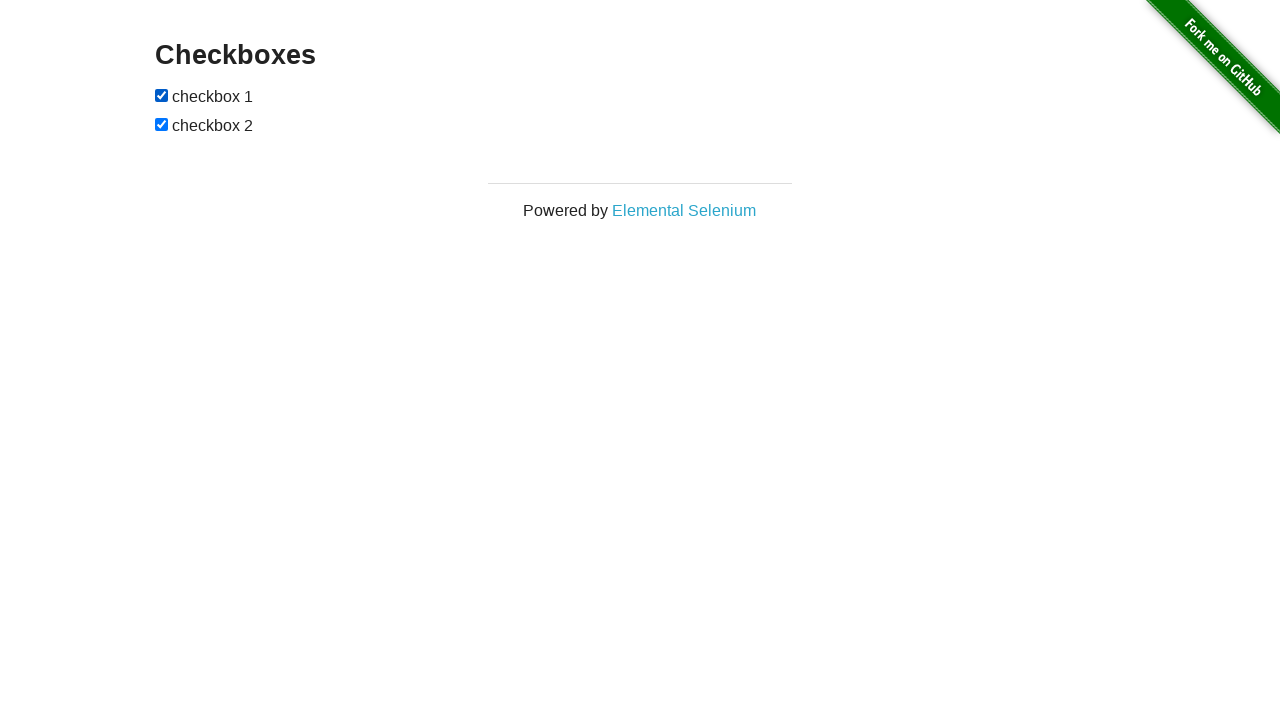

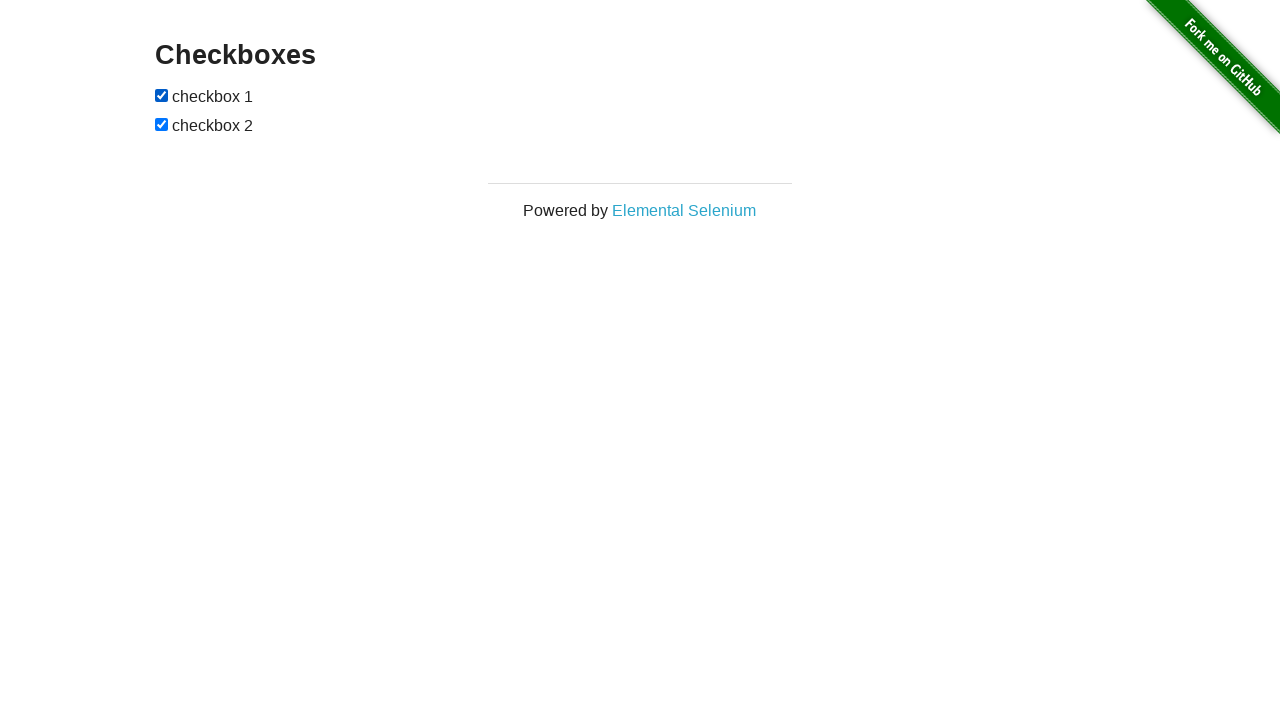